Tests marking all todo items as completed using the "Mark all as complete" checkbox.

Starting URL: https://demo.playwright.dev/todomvc

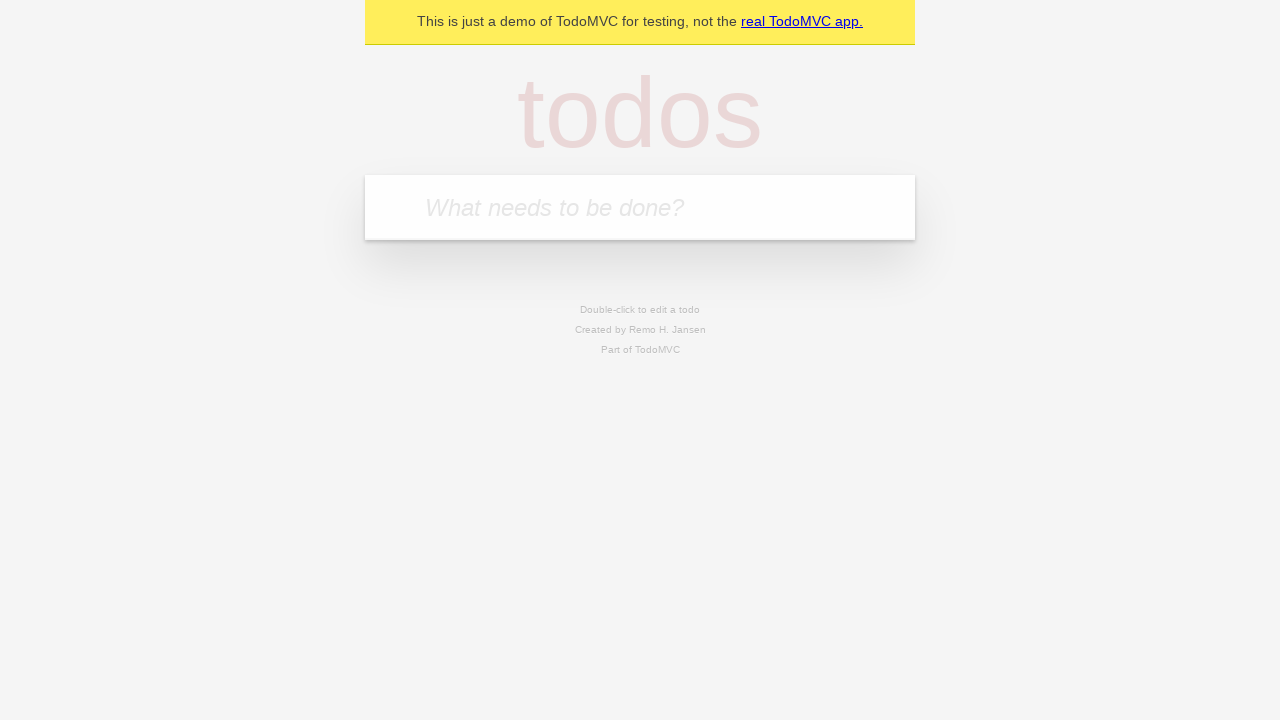

Filled todo input with 'buy some cheese' on internal:attr=[placeholder="What needs to be done?"i]
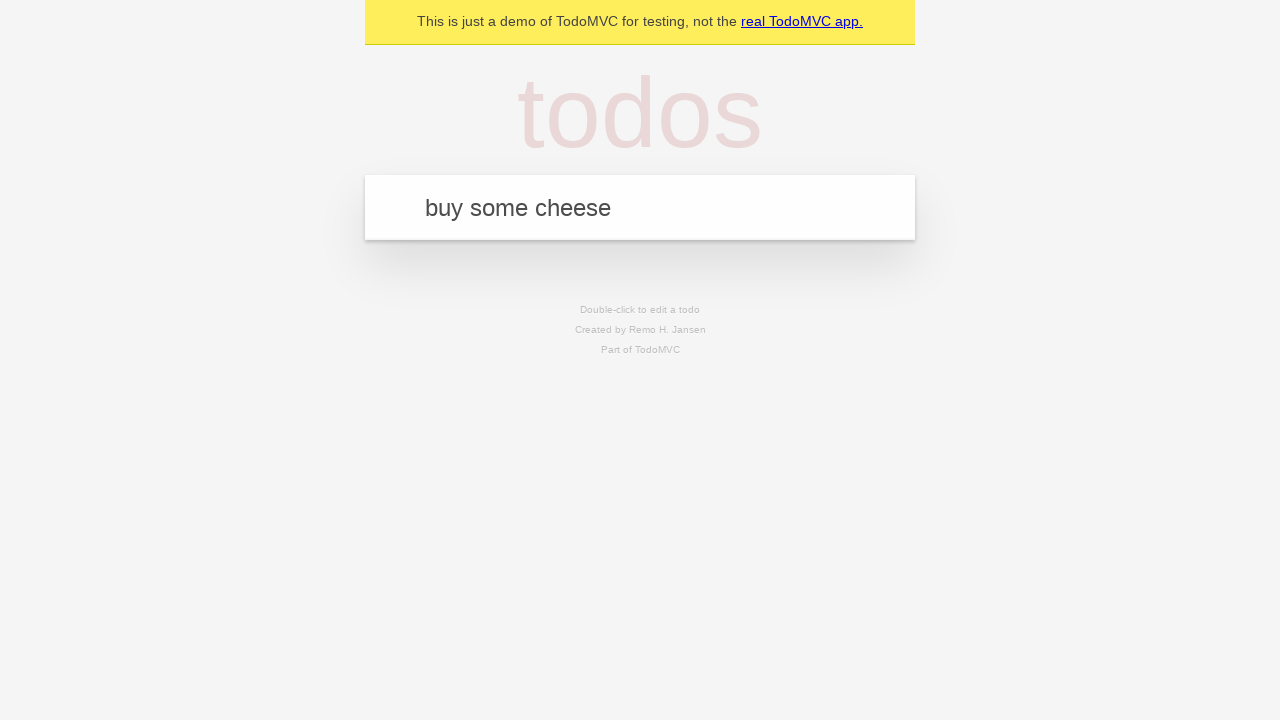

Pressed Enter to add first todo item on internal:attr=[placeholder="What needs to be done?"i]
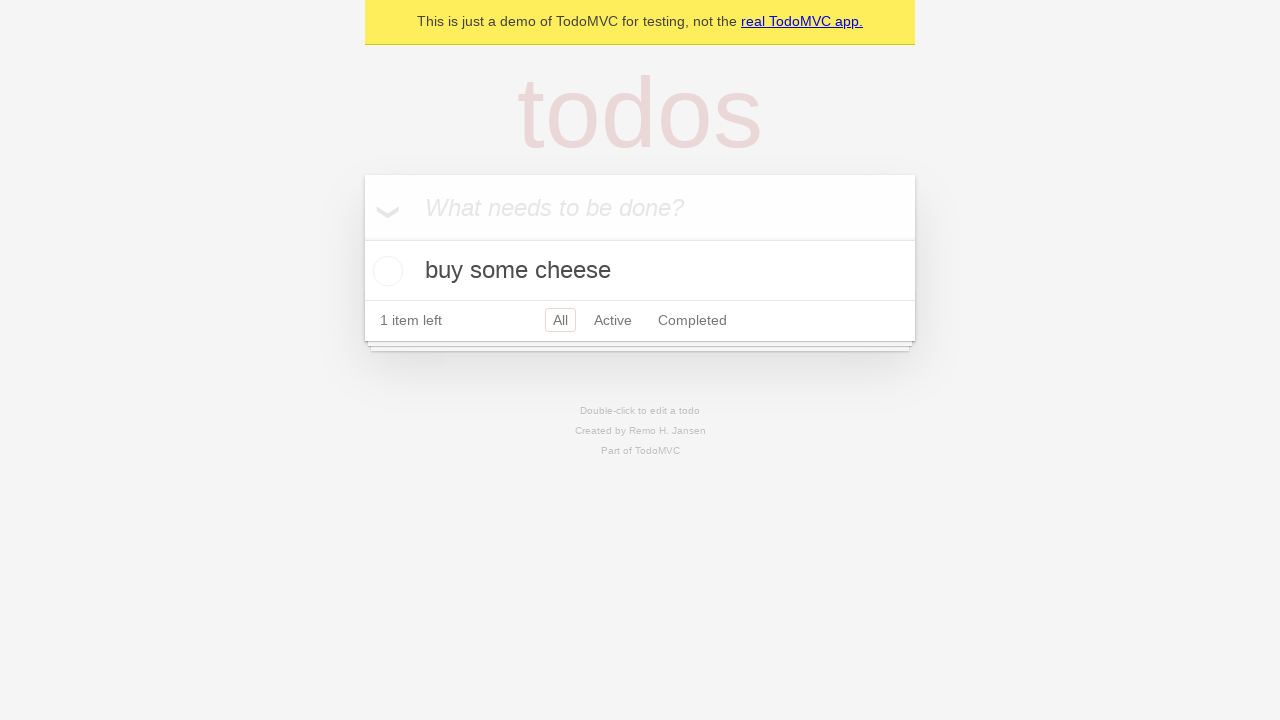

Filled todo input with 'feed the cat' on internal:attr=[placeholder="What needs to be done?"i]
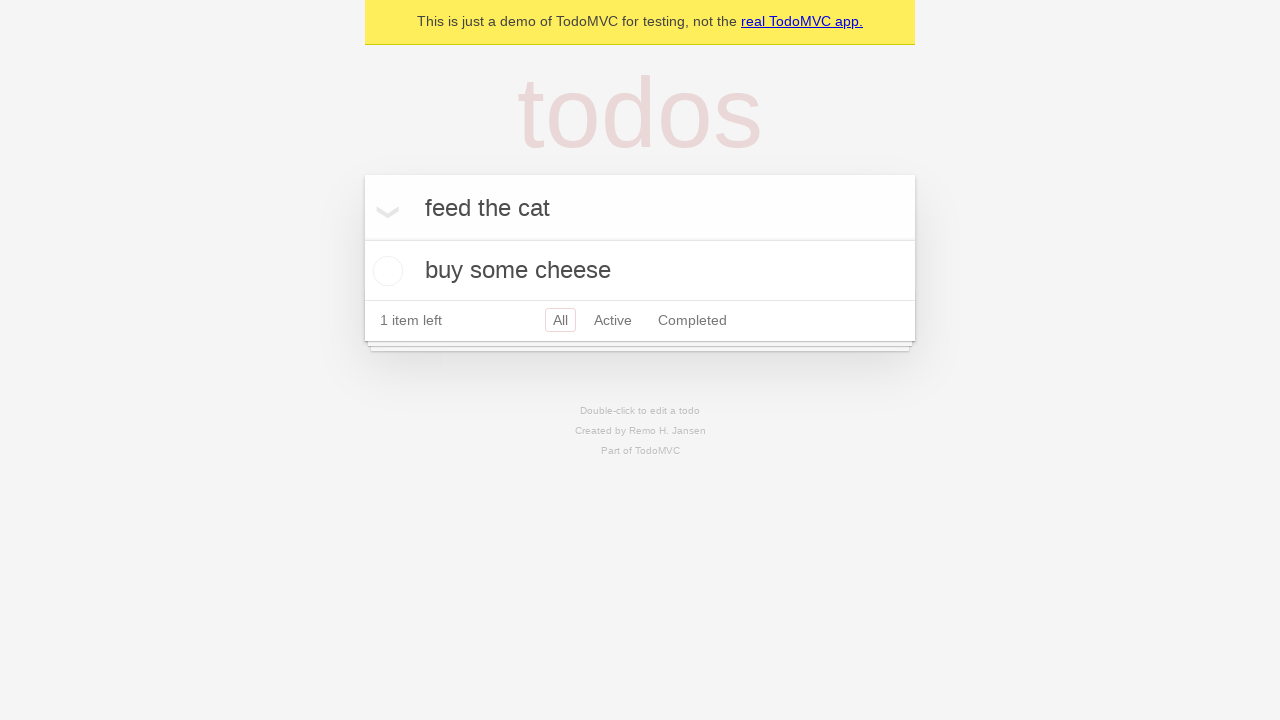

Pressed Enter to add second todo item on internal:attr=[placeholder="What needs to be done?"i]
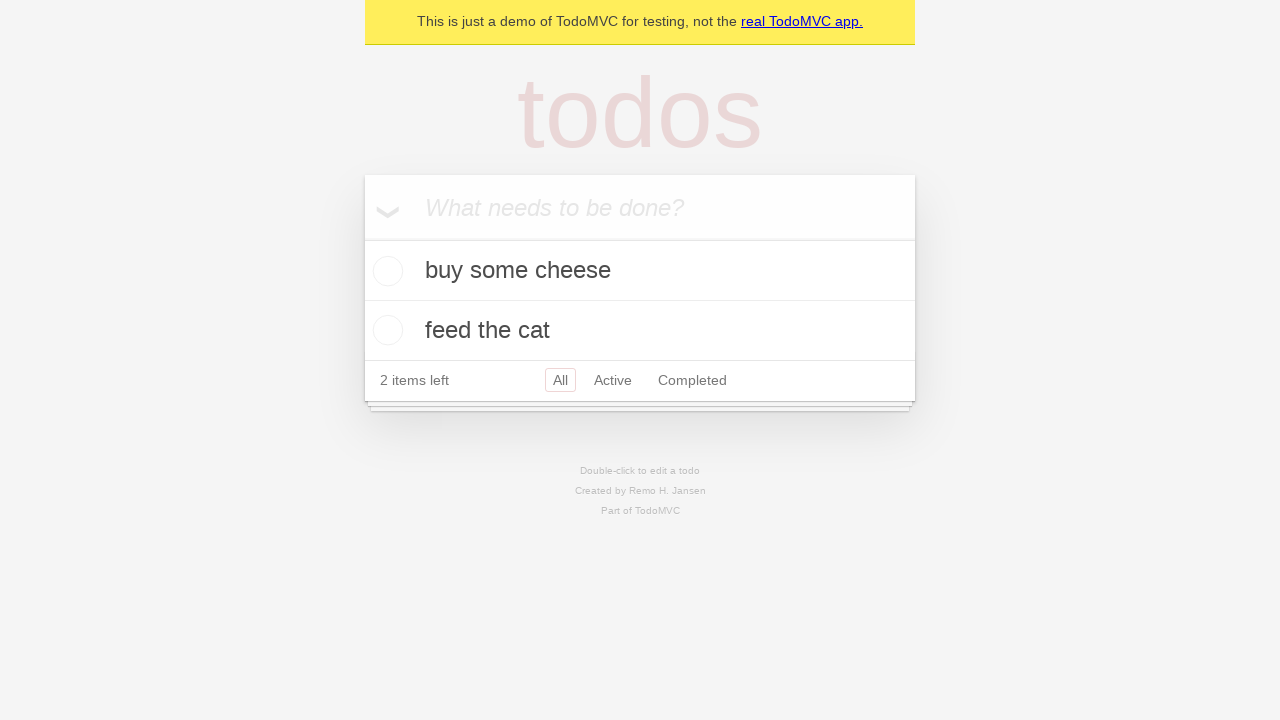

Filled todo input with 'book a doctors appointment' on internal:attr=[placeholder="What needs to be done?"i]
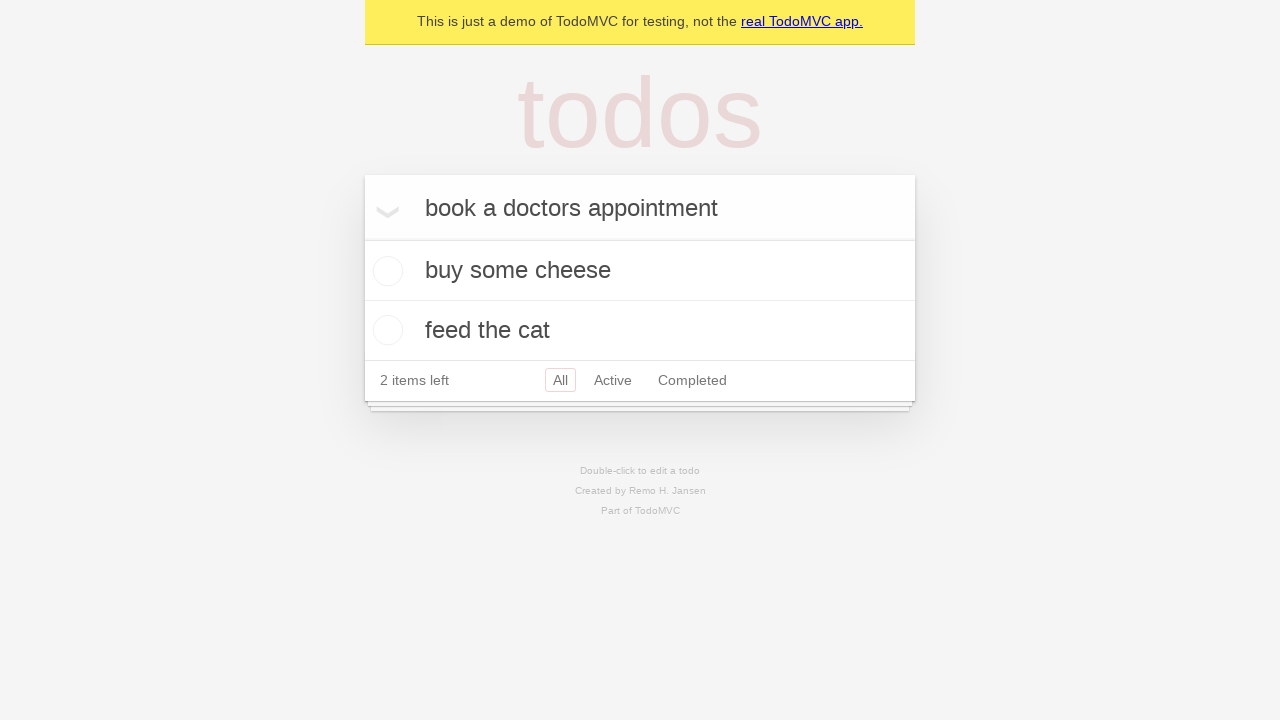

Pressed Enter to add third todo item on internal:attr=[placeholder="What needs to be done?"i]
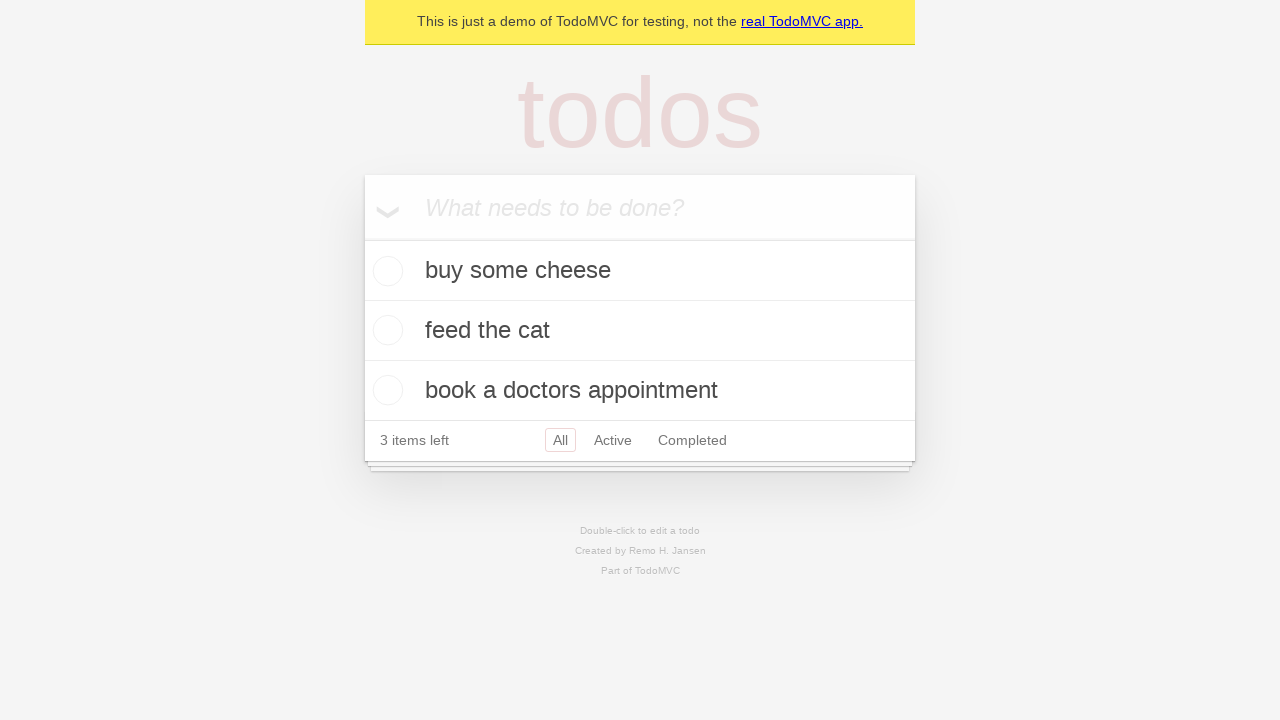

Clicked 'Mark all as complete' checkbox to complete all todo items at (362, 238) on internal:label="Mark all as complete"i
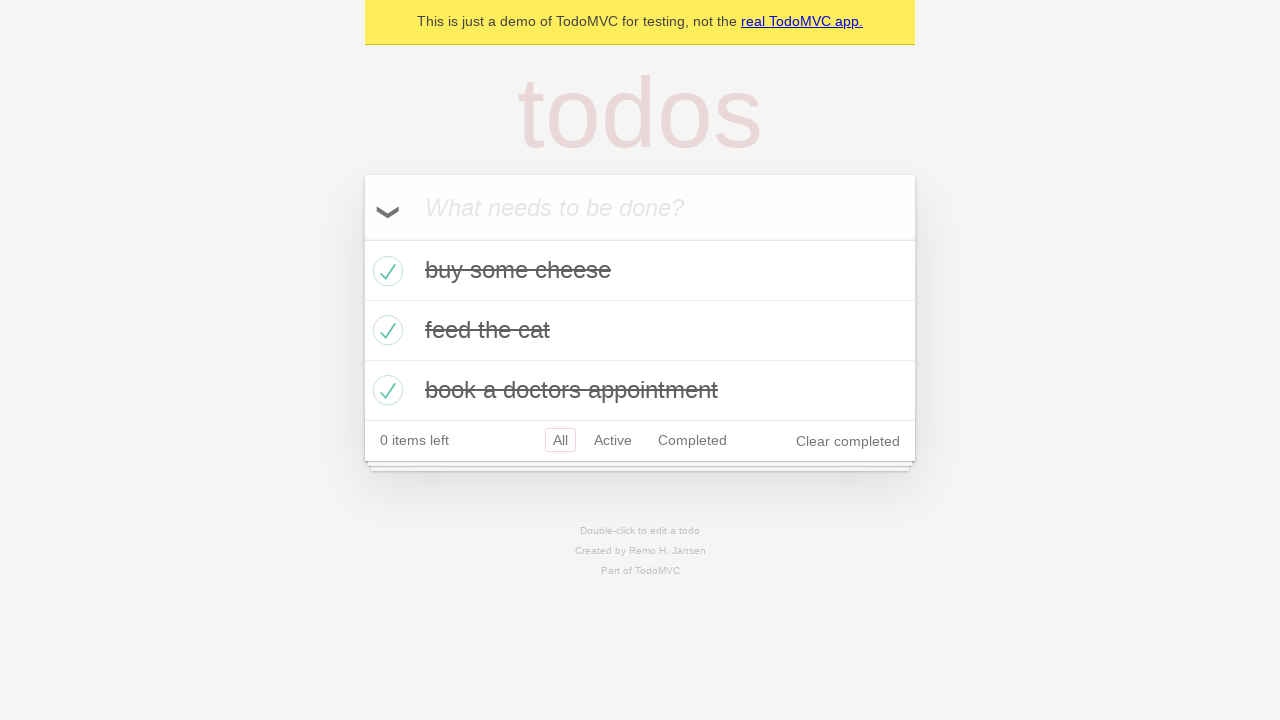

All todo items marked as completed
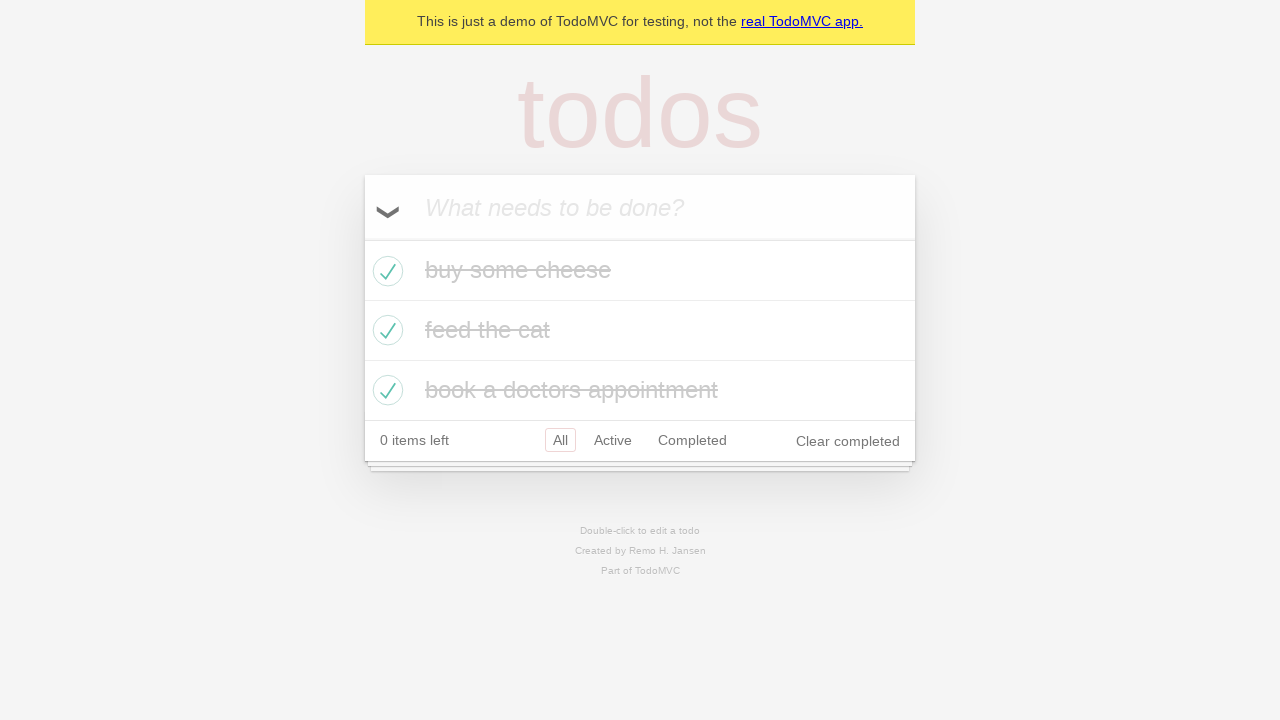

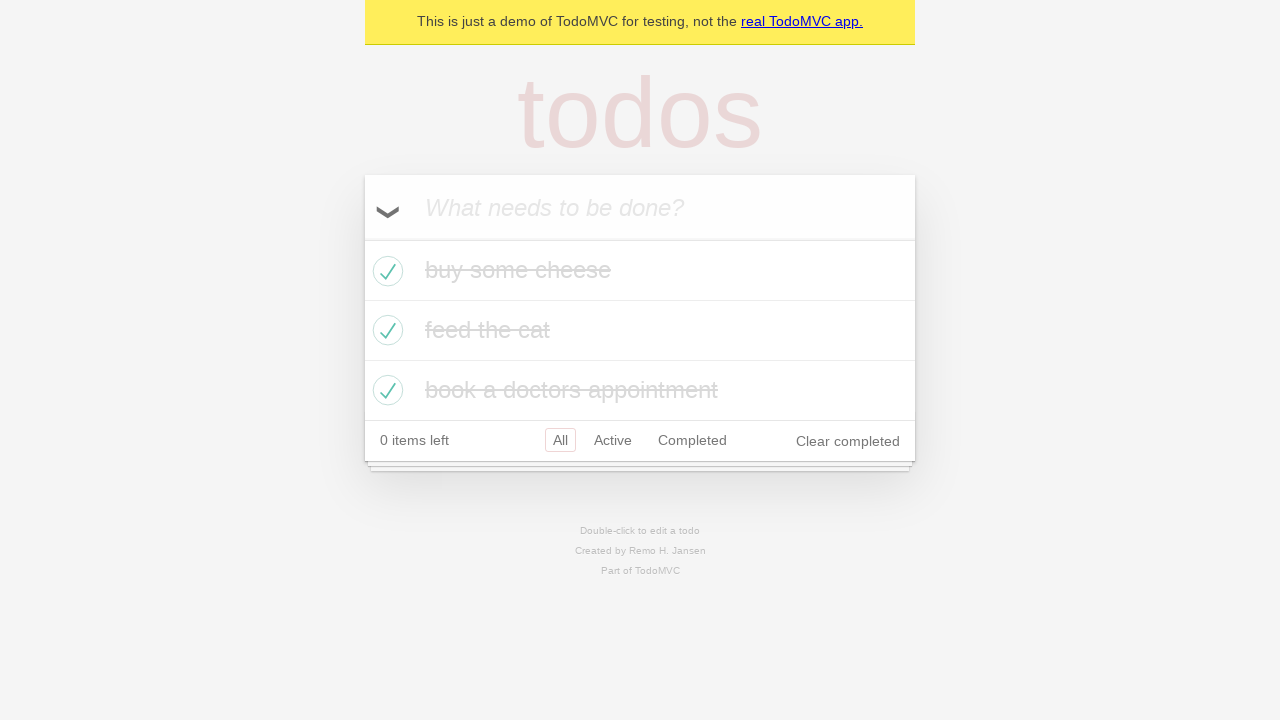